Tests that the Clear completed button displays correct text when items are completed

Starting URL: https://demo.playwright.dev/todomvc

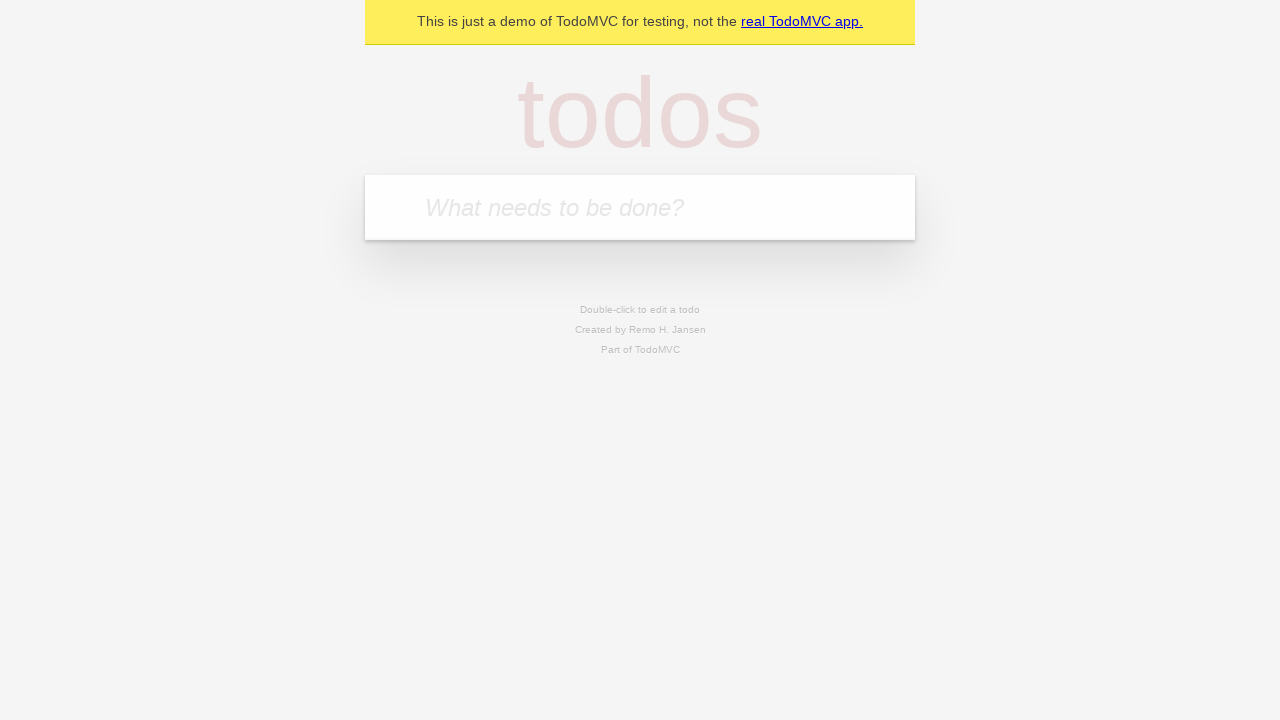

Located the 'What needs to be done?' input field
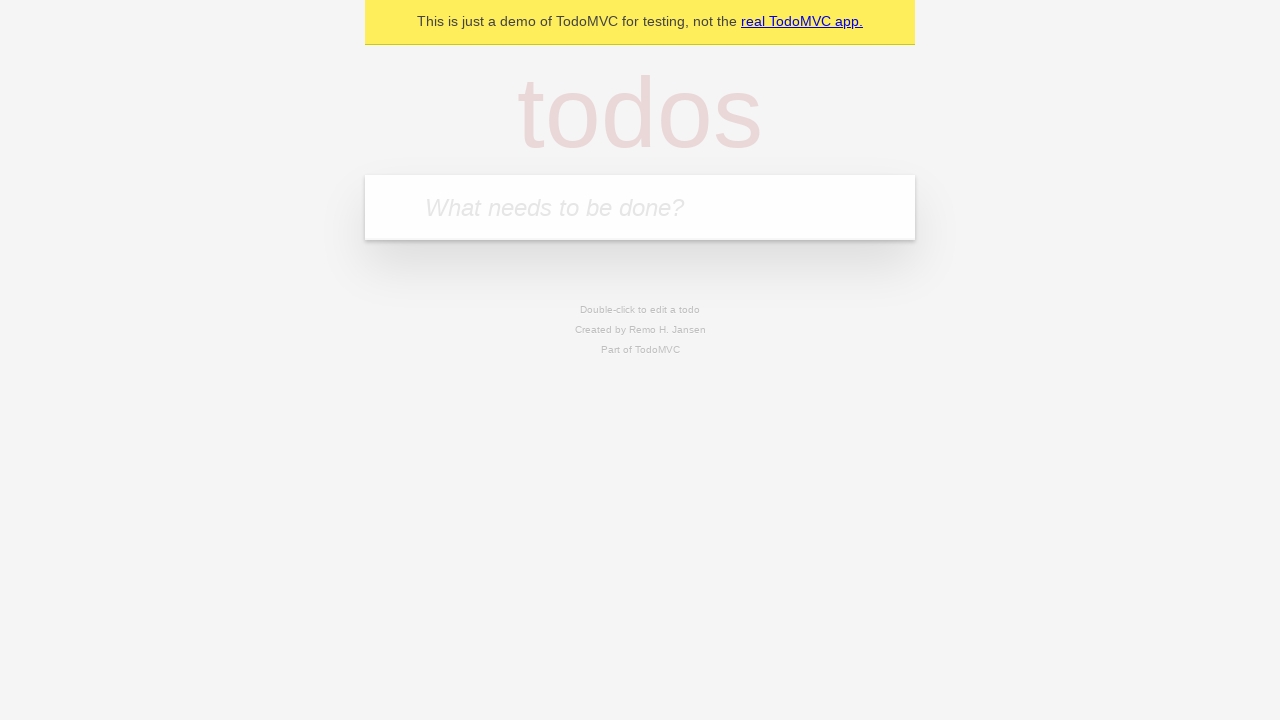

Filled todo input with 'buy some cheese' on internal:attr=[placeholder="What needs to be done?"i]
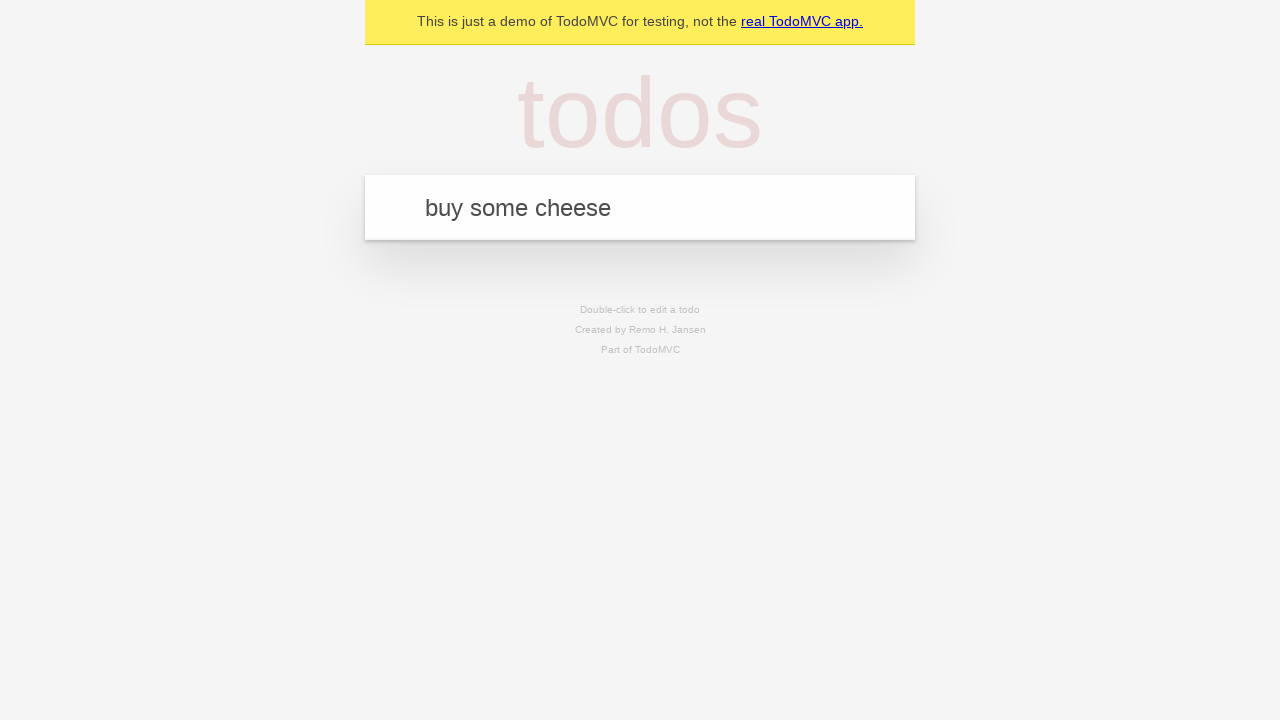

Pressed Enter to add 'buy some cheese' to the todo list on internal:attr=[placeholder="What needs to be done?"i]
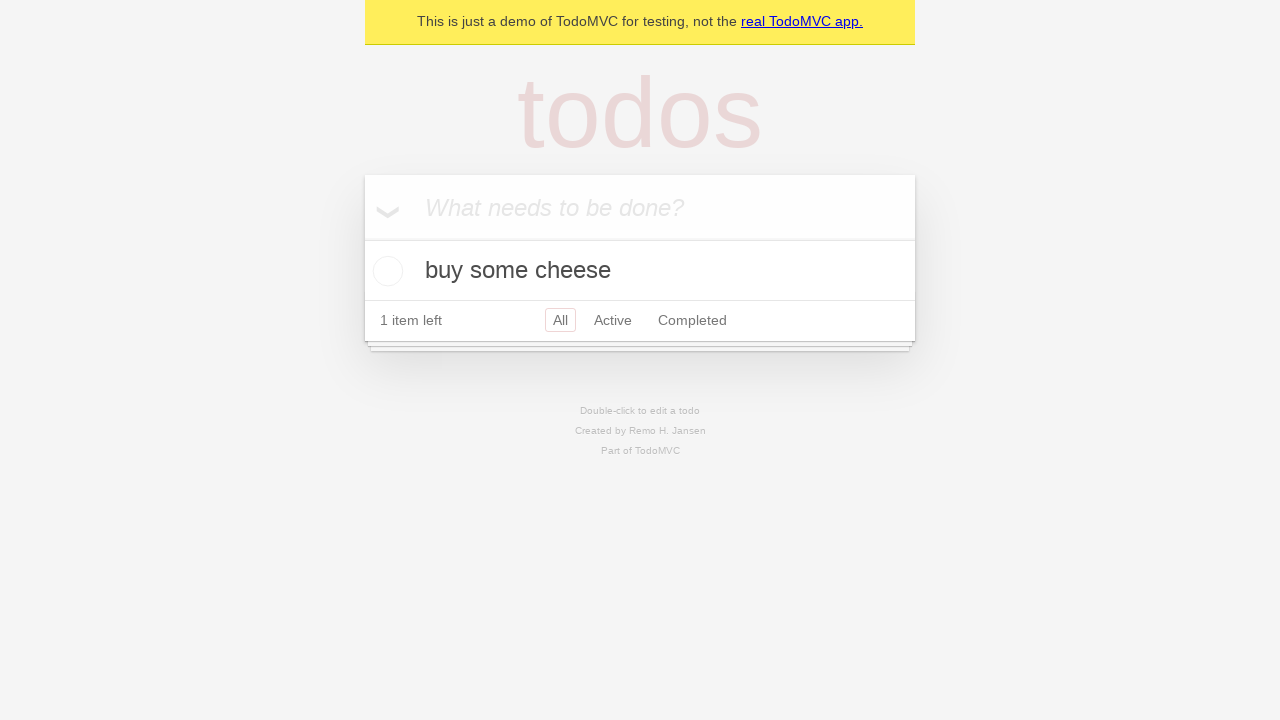

Filled todo input with 'feed the cat' on internal:attr=[placeholder="What needs to be done?"i]
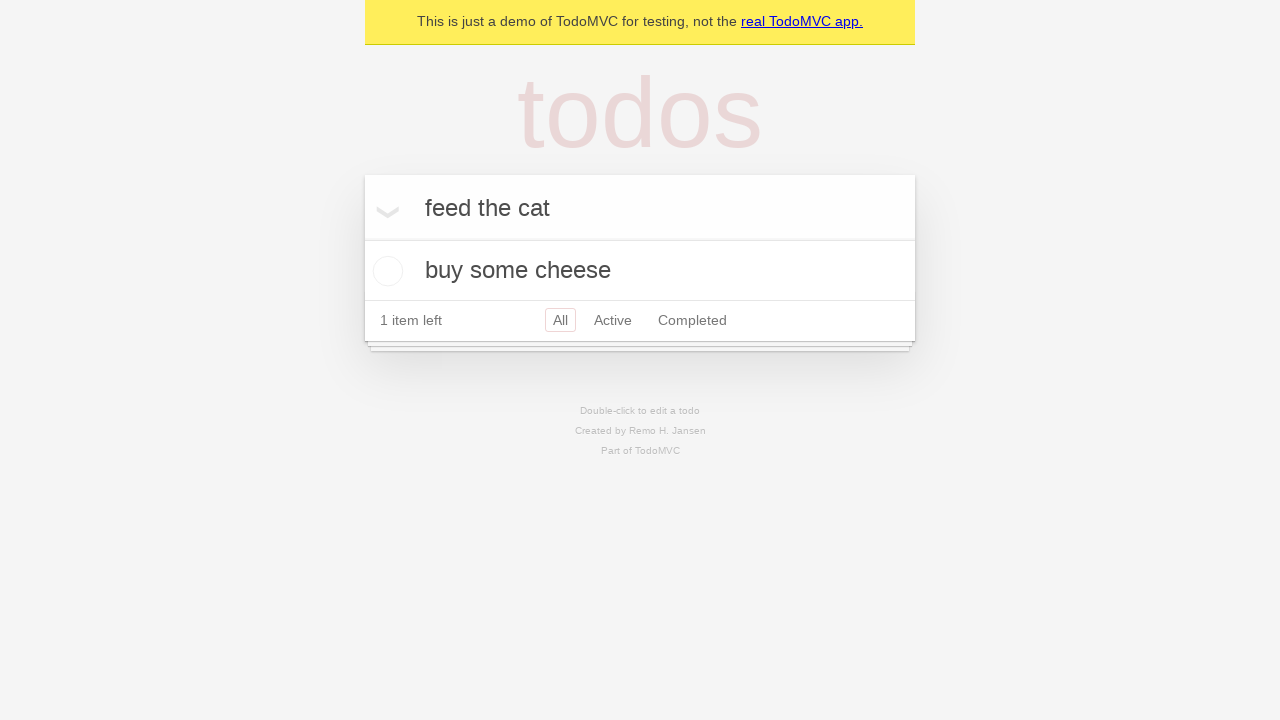

Pressed Enter to add 'feed the cat' to the todo list on internal:attr=[placeholder="What needs to be done?"i]
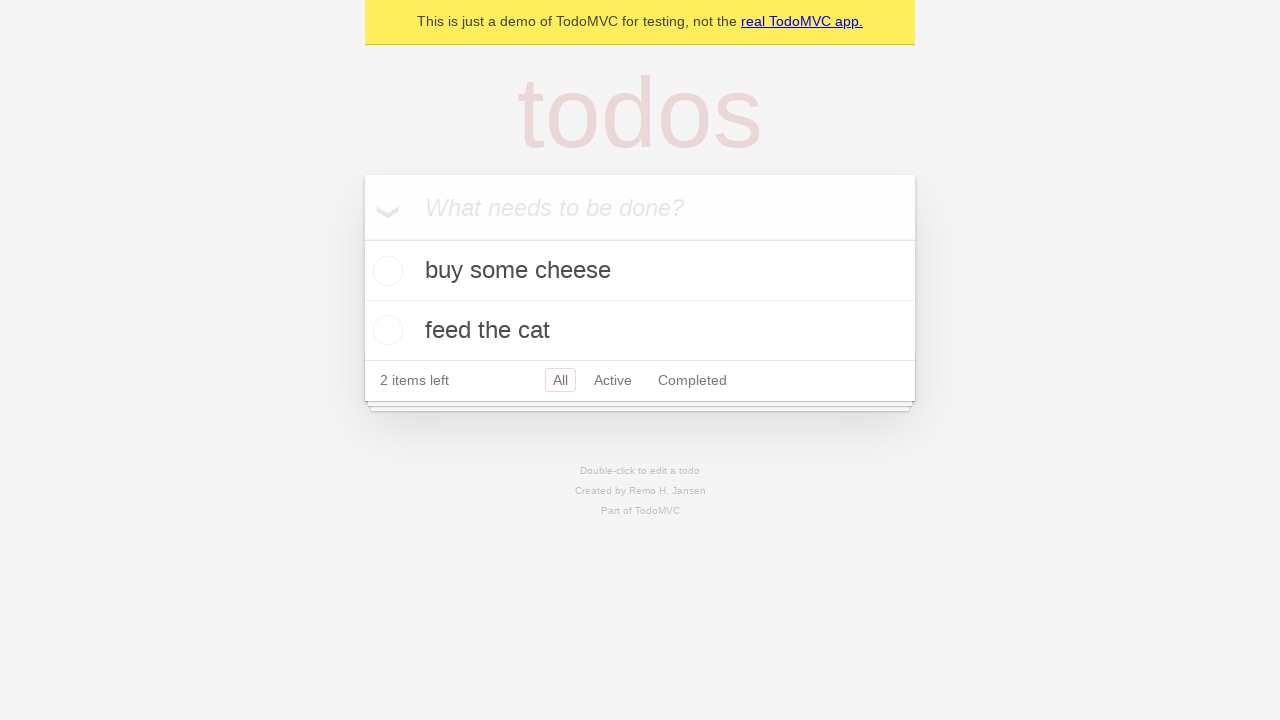

Filled todo input with 'book a doctors appointment' on internal:attr=[placeholder="What needs to be done?"i]
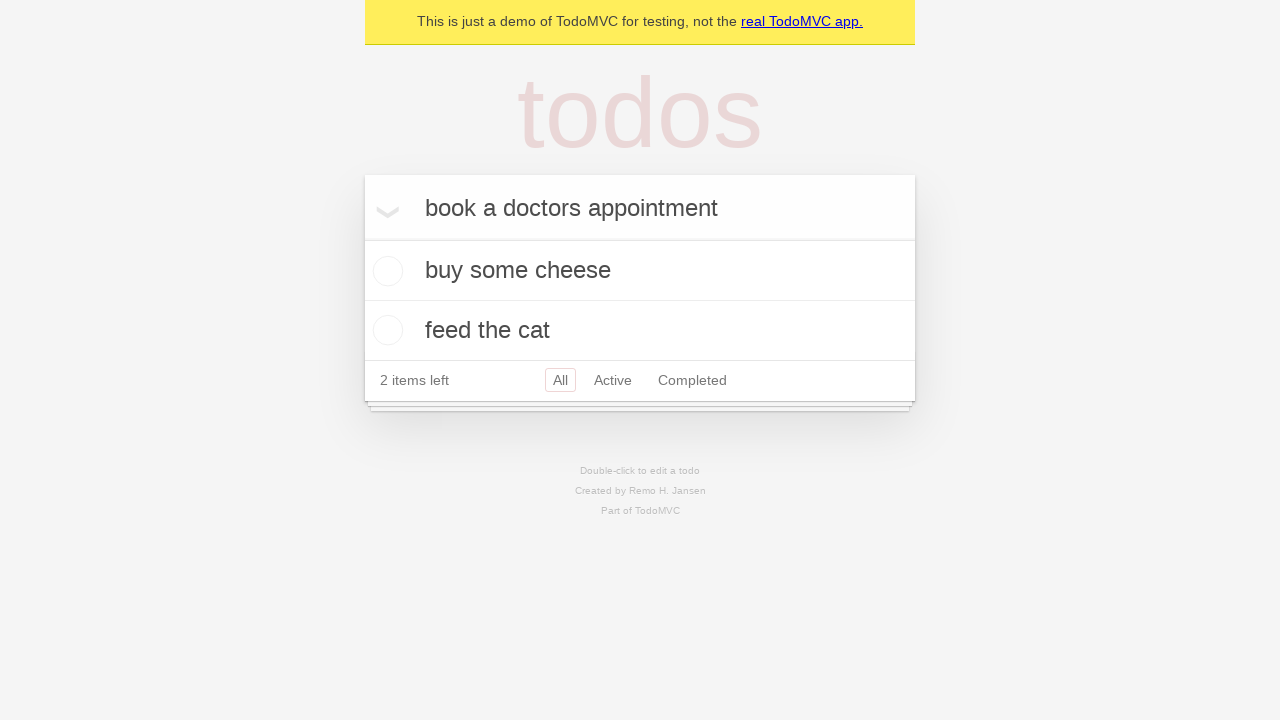

Pressed Enter to add 'book a doctors appointment' to the todo list on internal:attr=[placeholder="What needs to be done?"i]
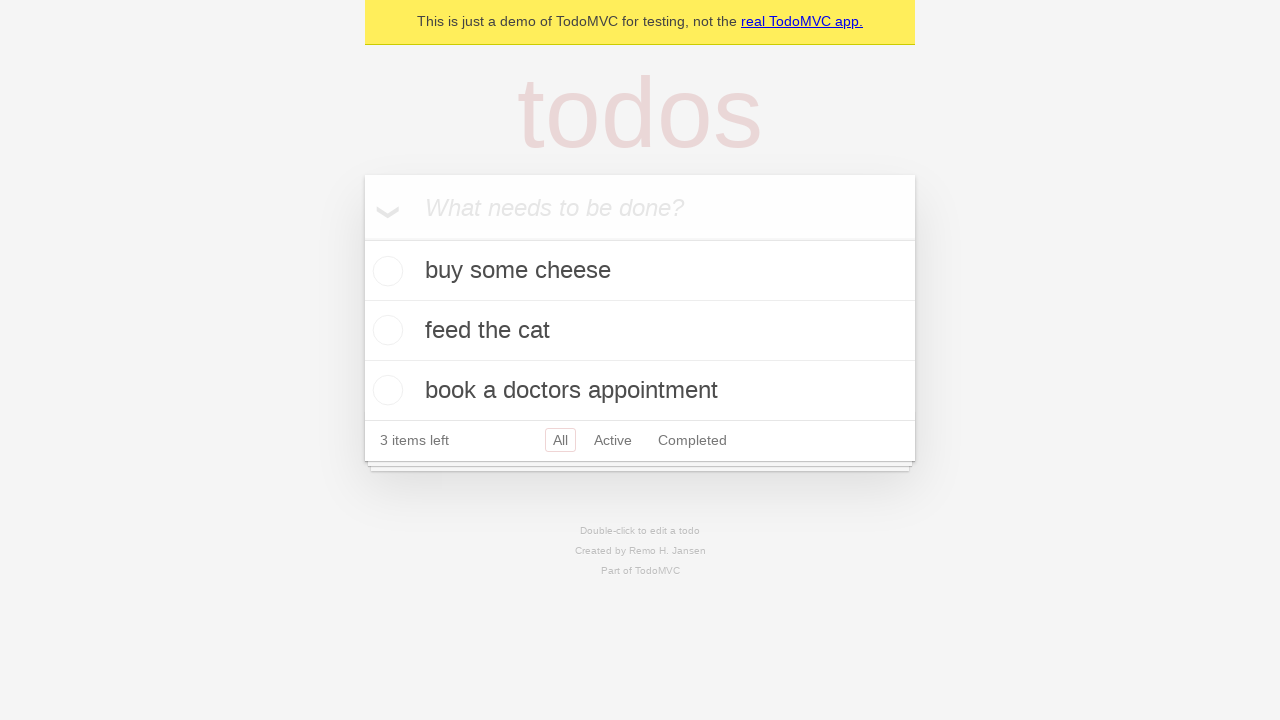

Waited for all three todos to be displayed
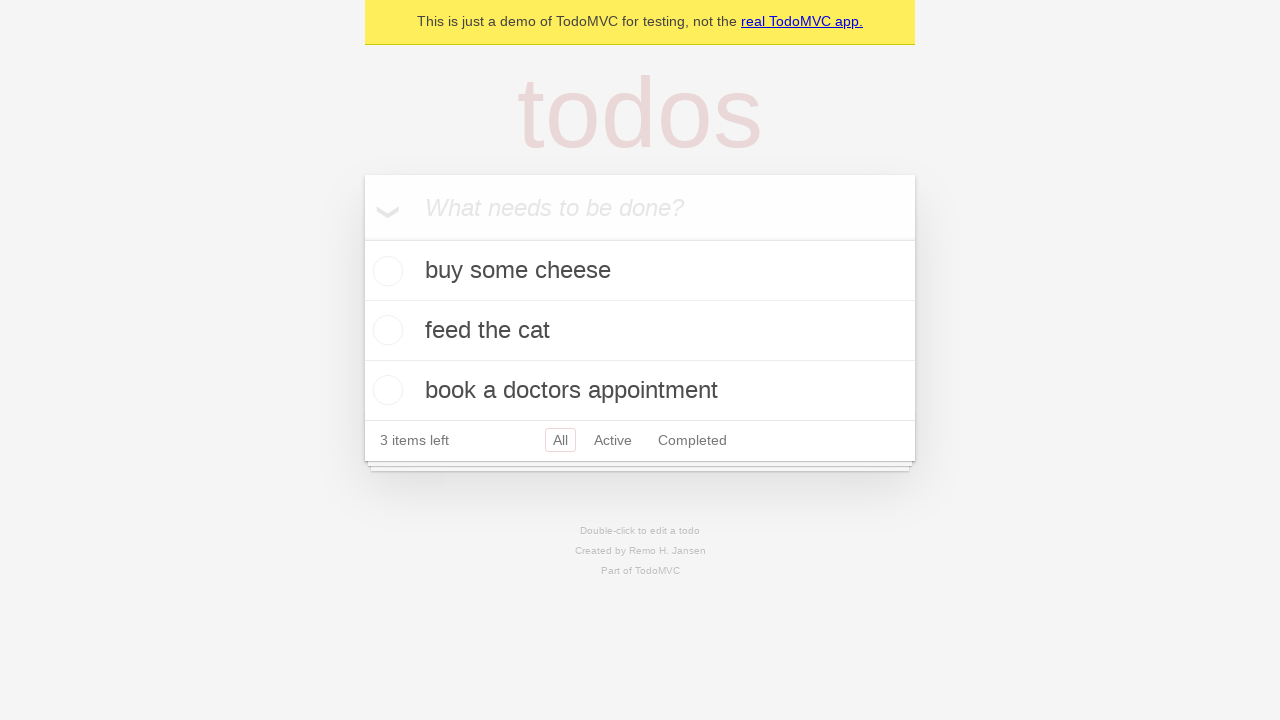

Checked the first todo item as completed at (385, 271) on .todo-list li .toggle >> nth=0
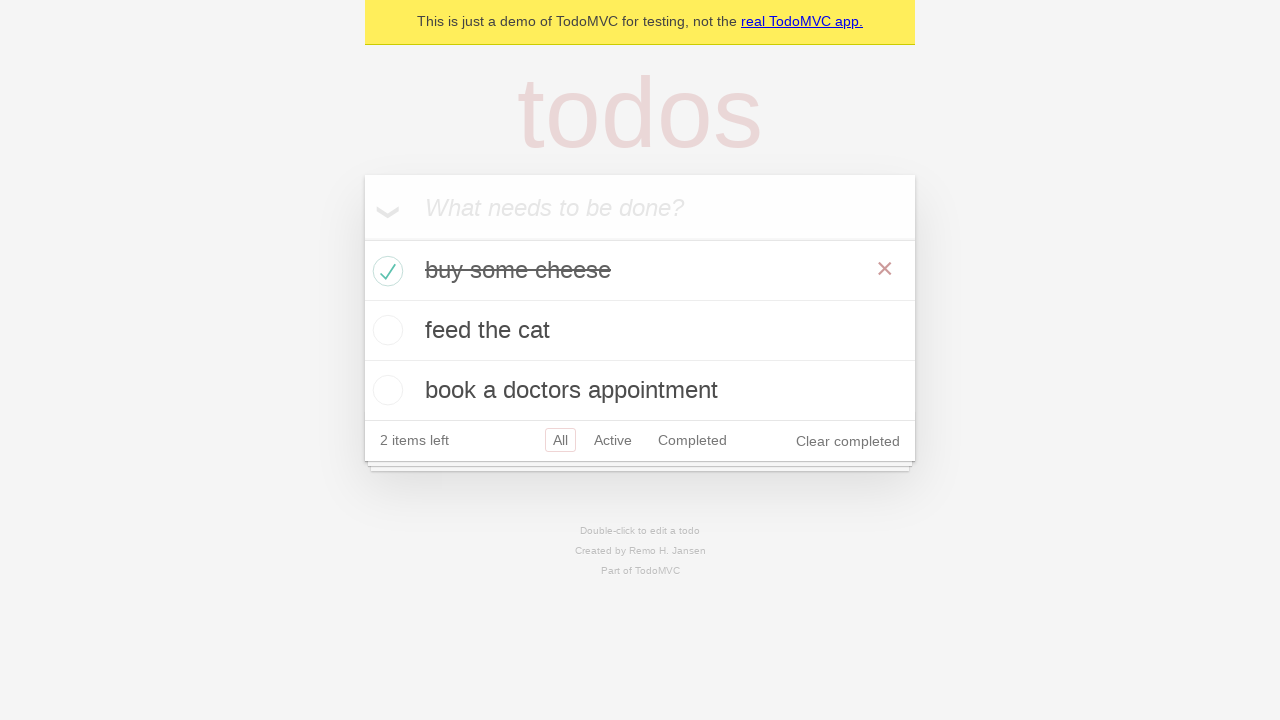

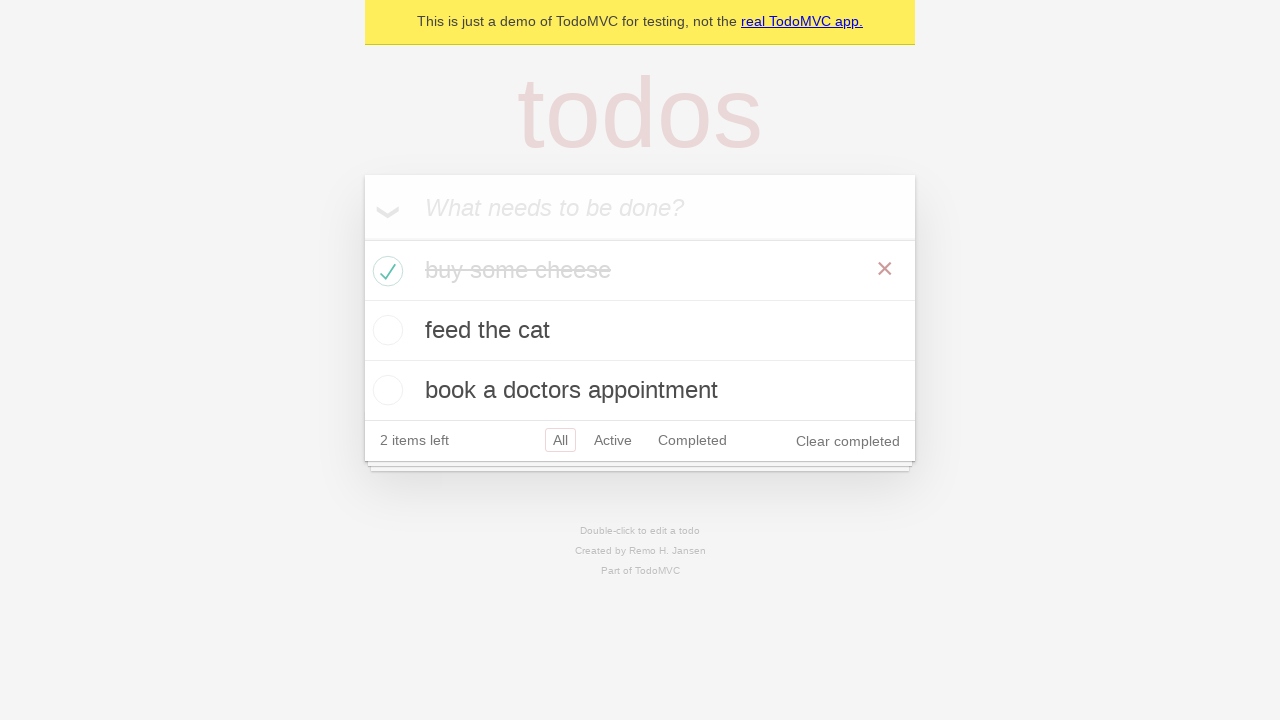